Tests dropdown selection functionality by selecting options using text, index, and value methods

Starting URL: http://calculator.net/interest-calculator.html

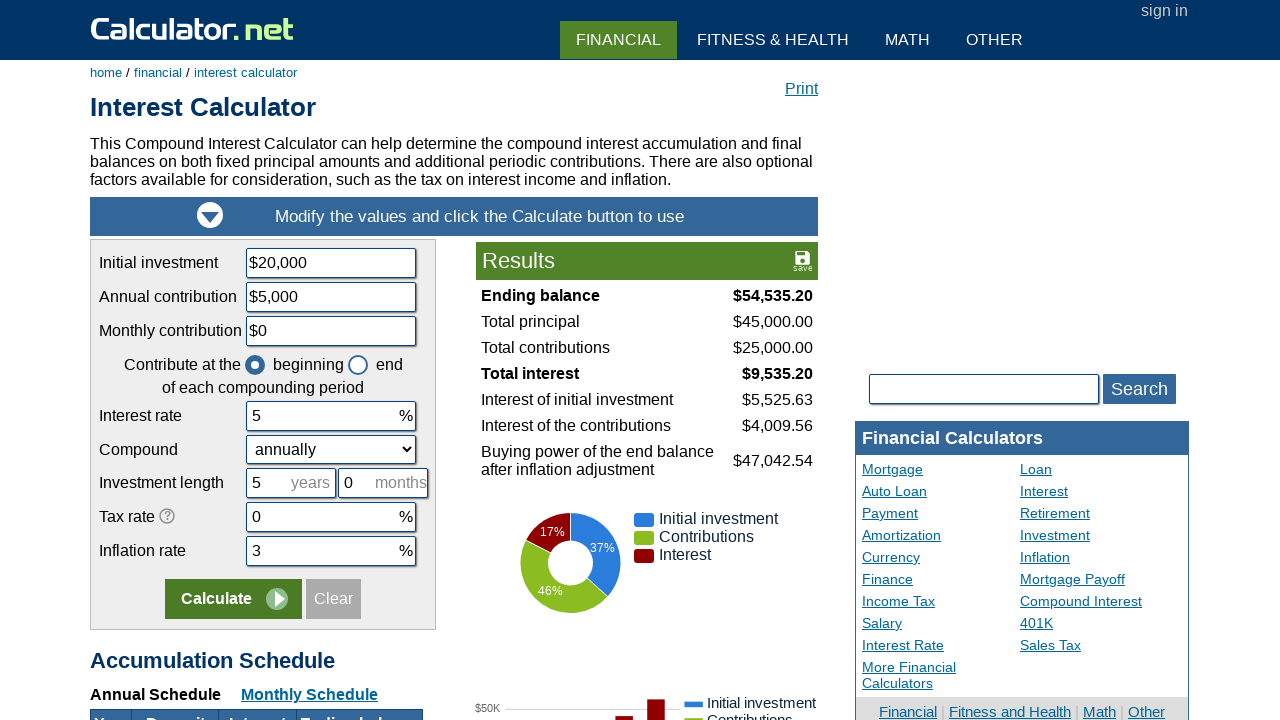

Selected 'continuously' option from compound frequency dropdown by label on #ccompound
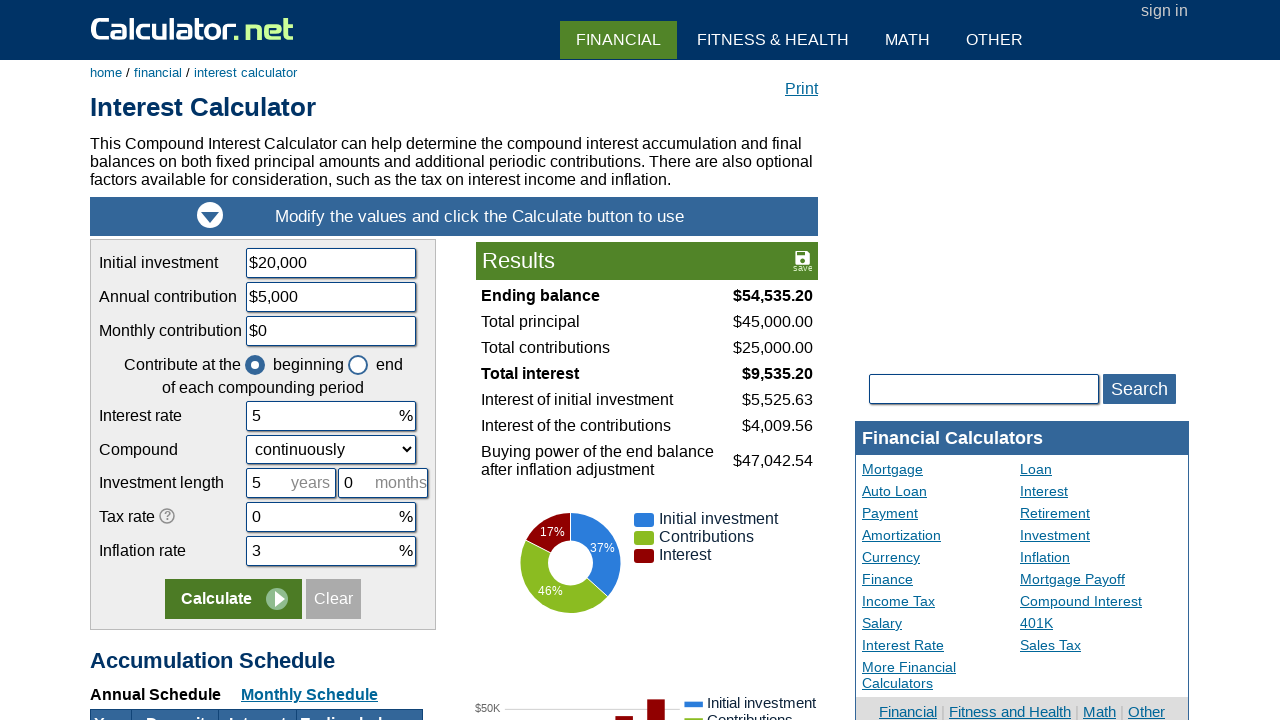

Selected dropdown option at index 1 from compound frequency dropdown on #ccompound
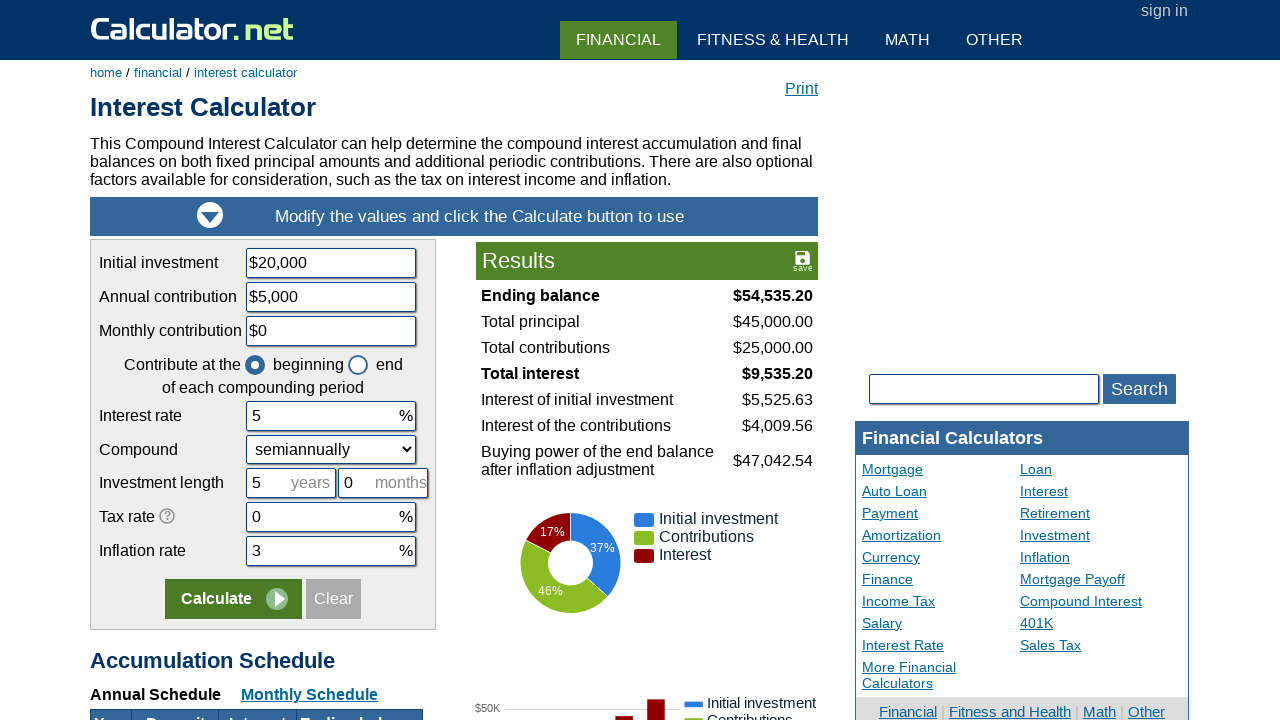

Selected 'quarterly' option from compound frequency dropdown by value on #ccompound
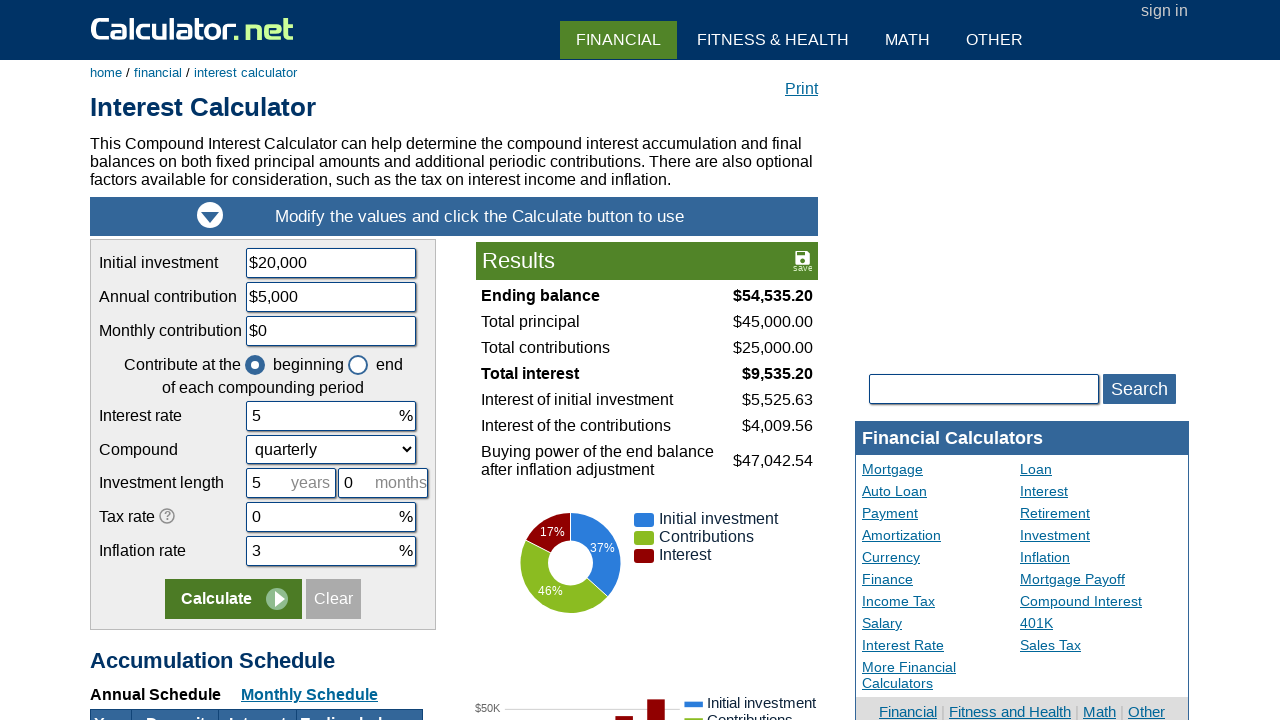

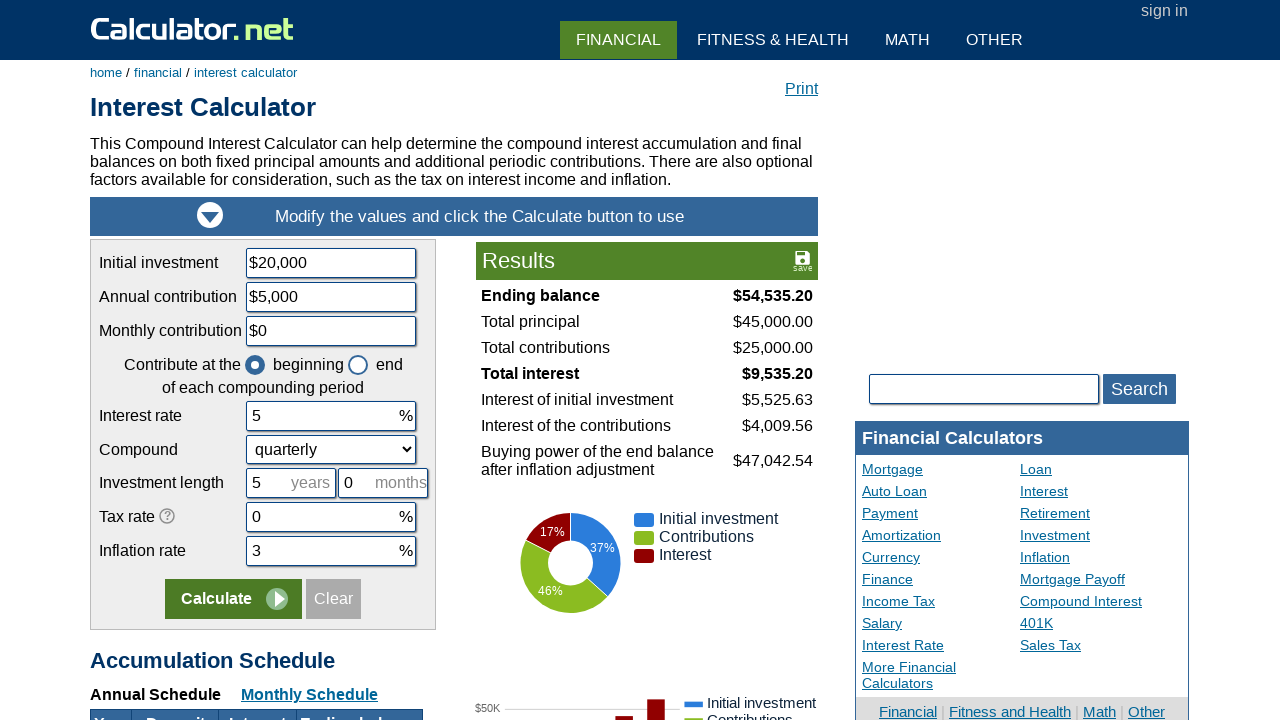